Clicks on Home link and verifies that the profile image and page heading are displayed correctly.

Starting URL: https://quamar-jahan.vercel.app/

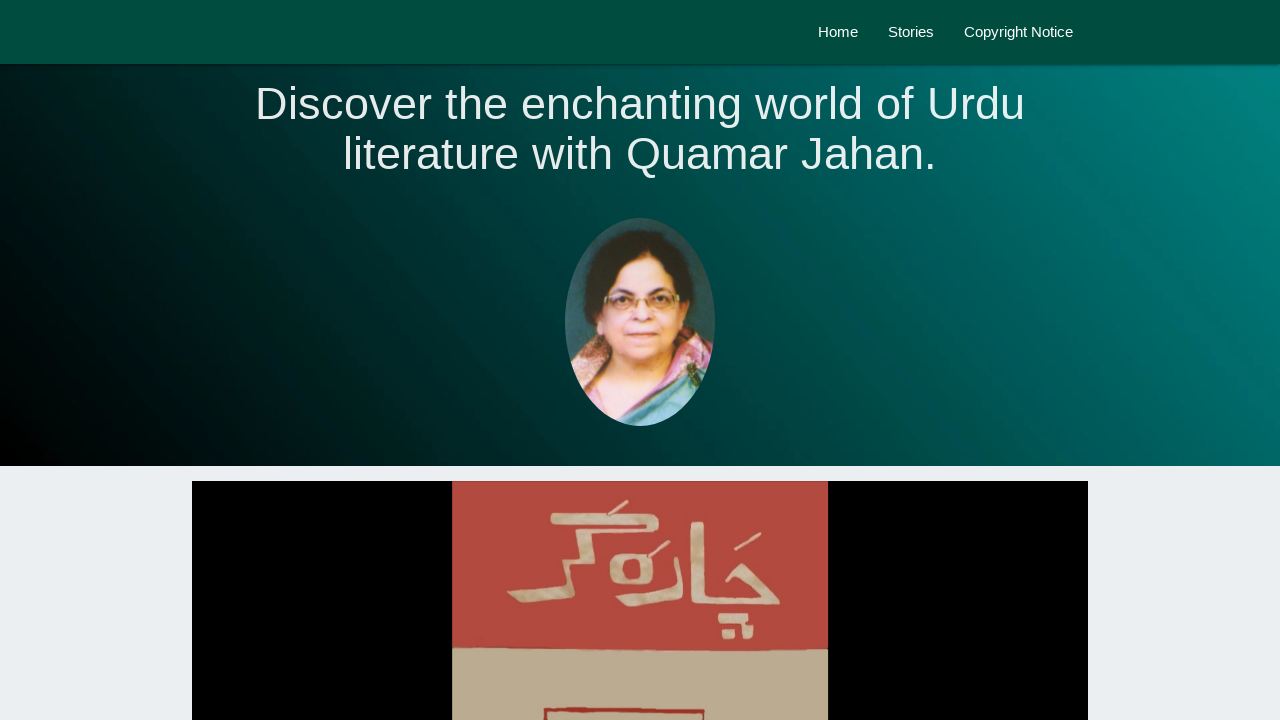

Clicked on Home link at (838, 32) on internal:role=link[name="Home"i] >> nth=0
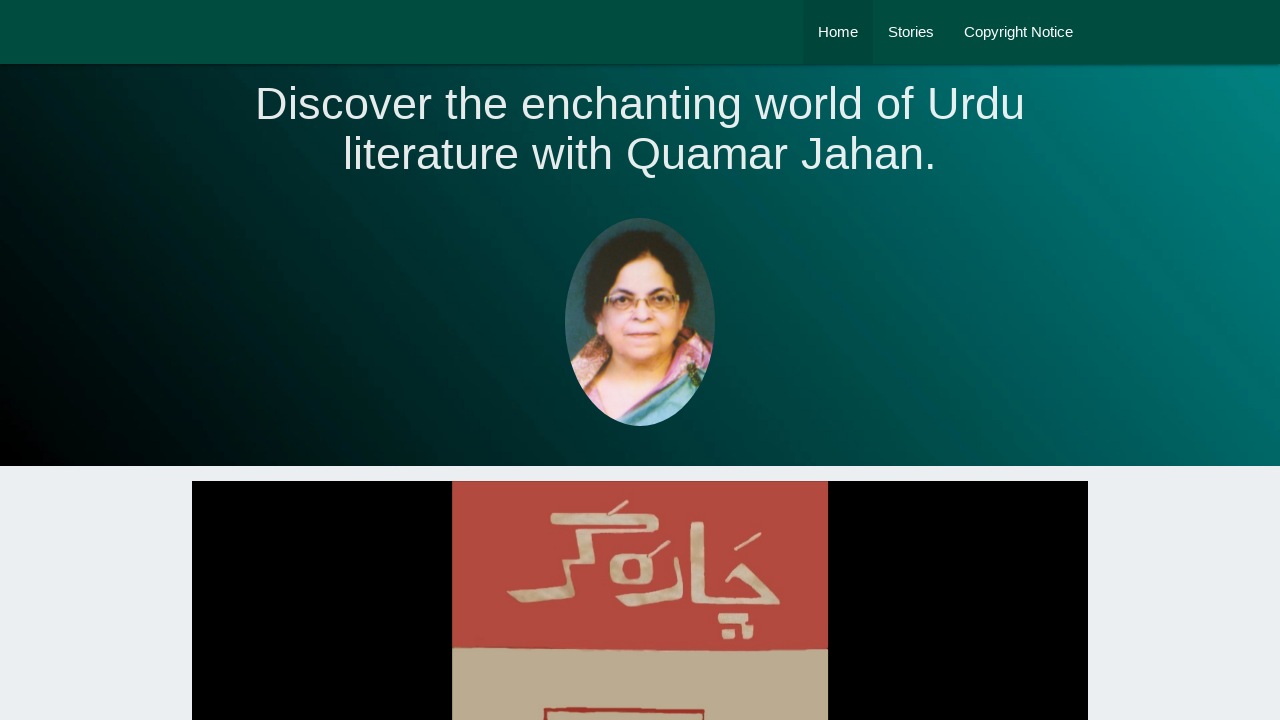

Profile image loaded
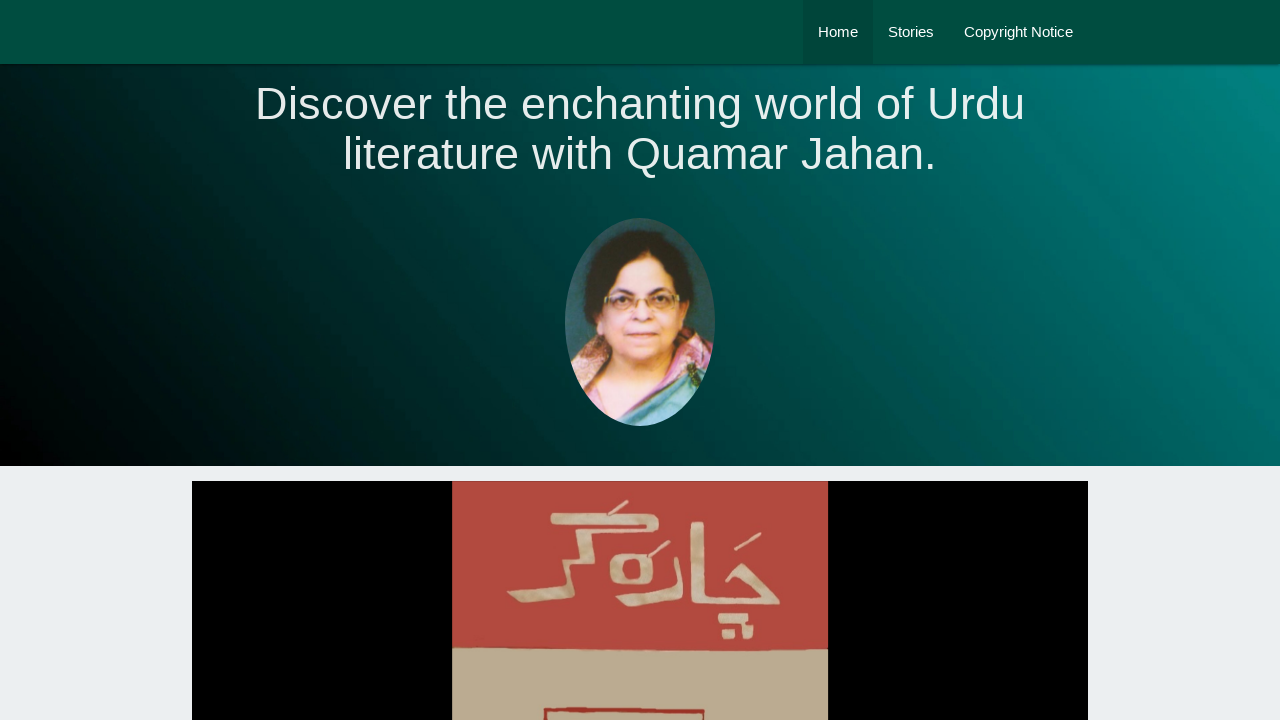

Page heading 'Prof. Quamar Jahan: A Luminary in Urdu Literature' is visible
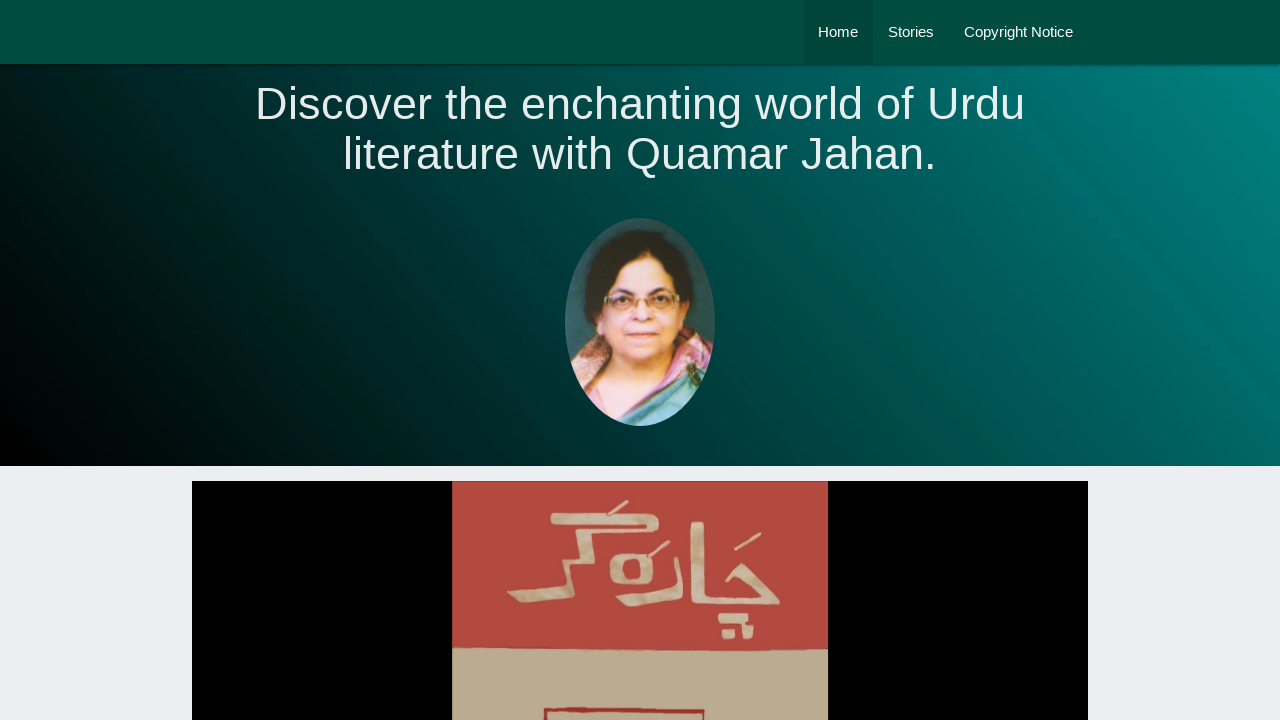

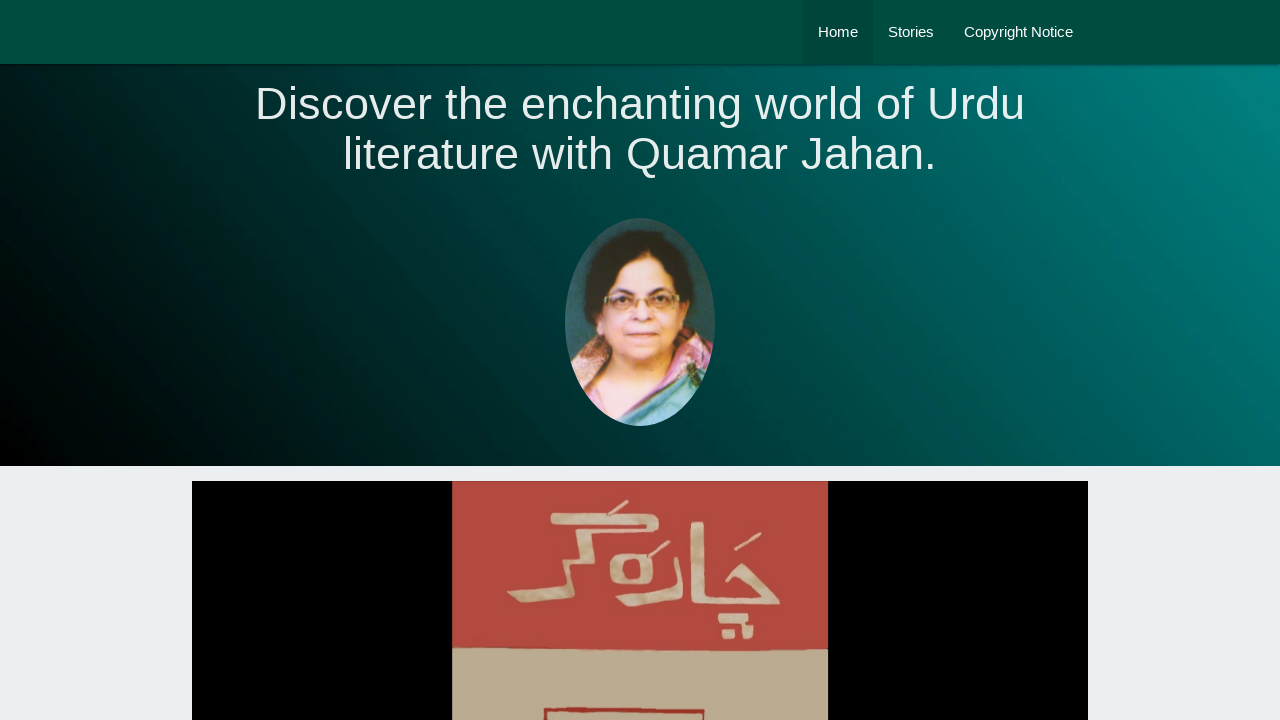